Navigates through all links in the "Partner With Us" footer section of Pepperfry website, clicking each link to verify they work properly

Starting URL: https://www.pepperfry.com/

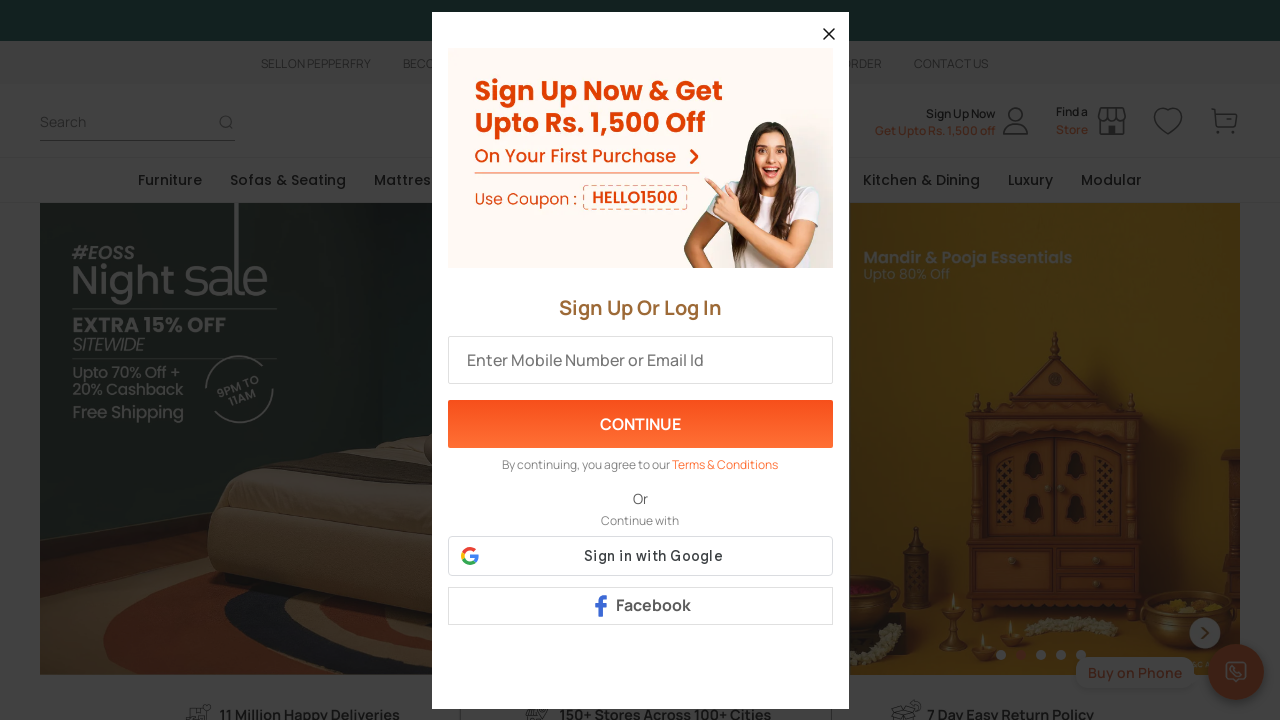

Located 'Partner With Us' footer section
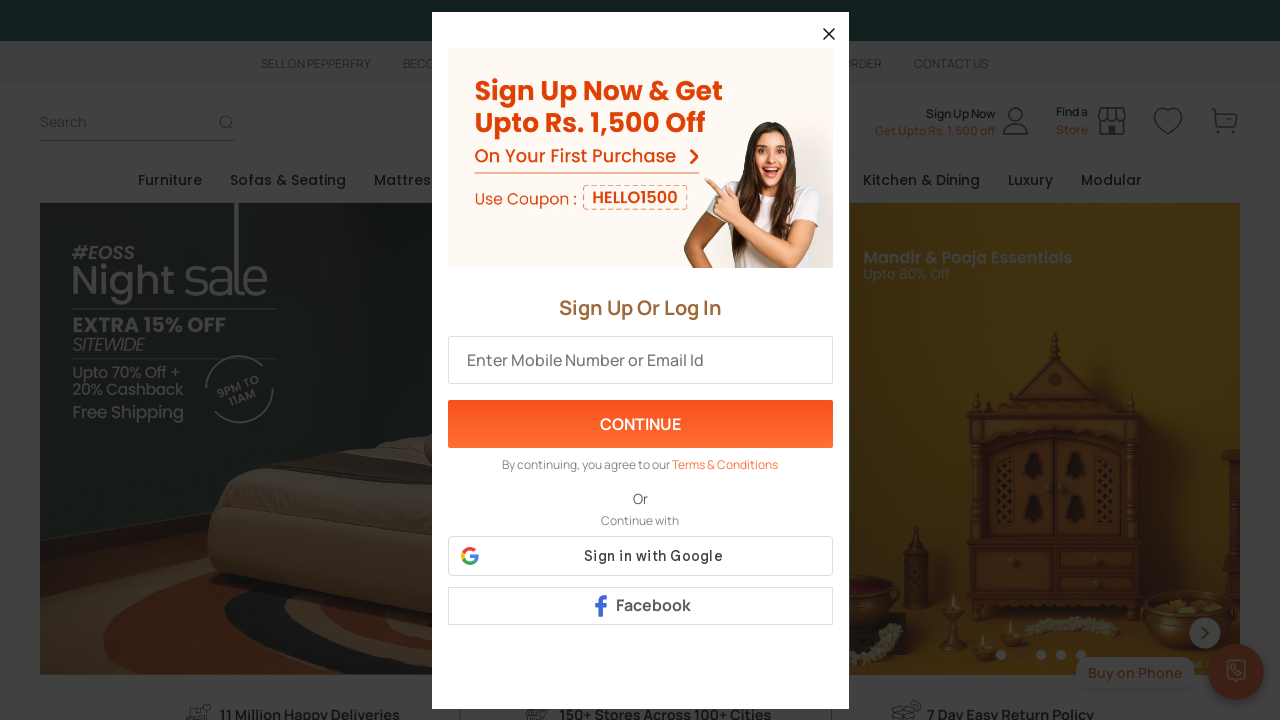

Found 0 links in 'Partner With Us' section
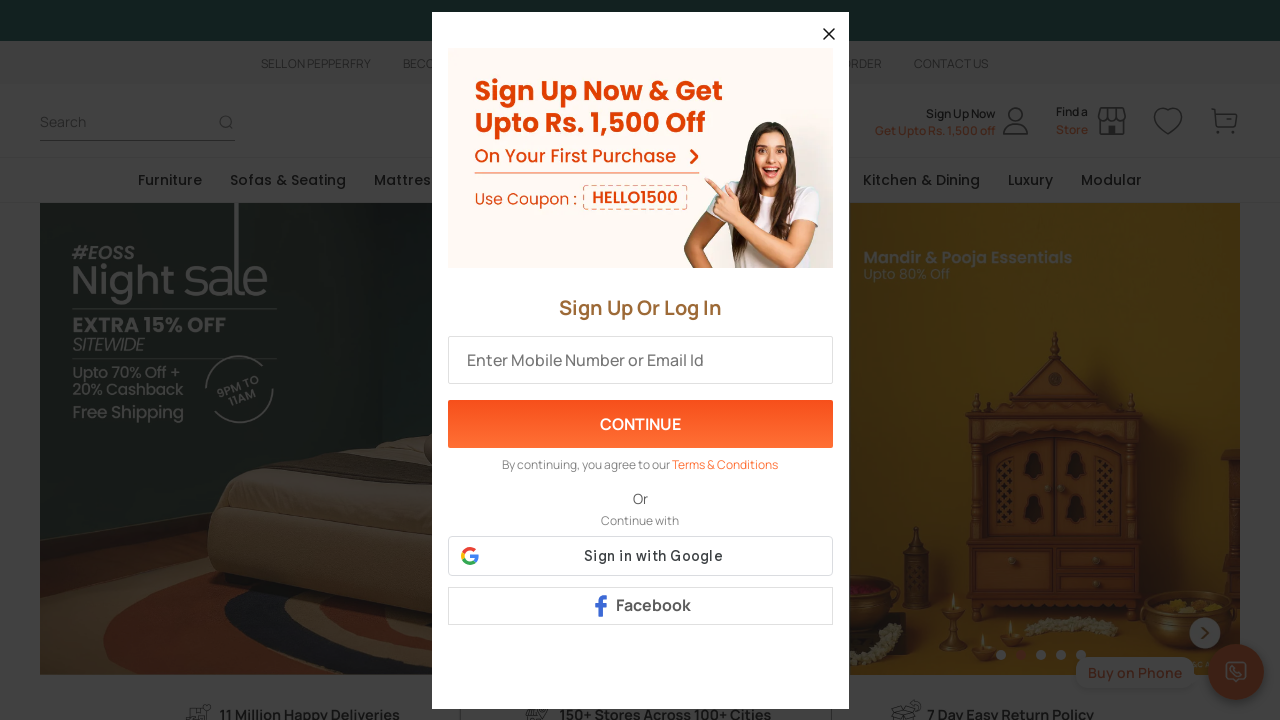

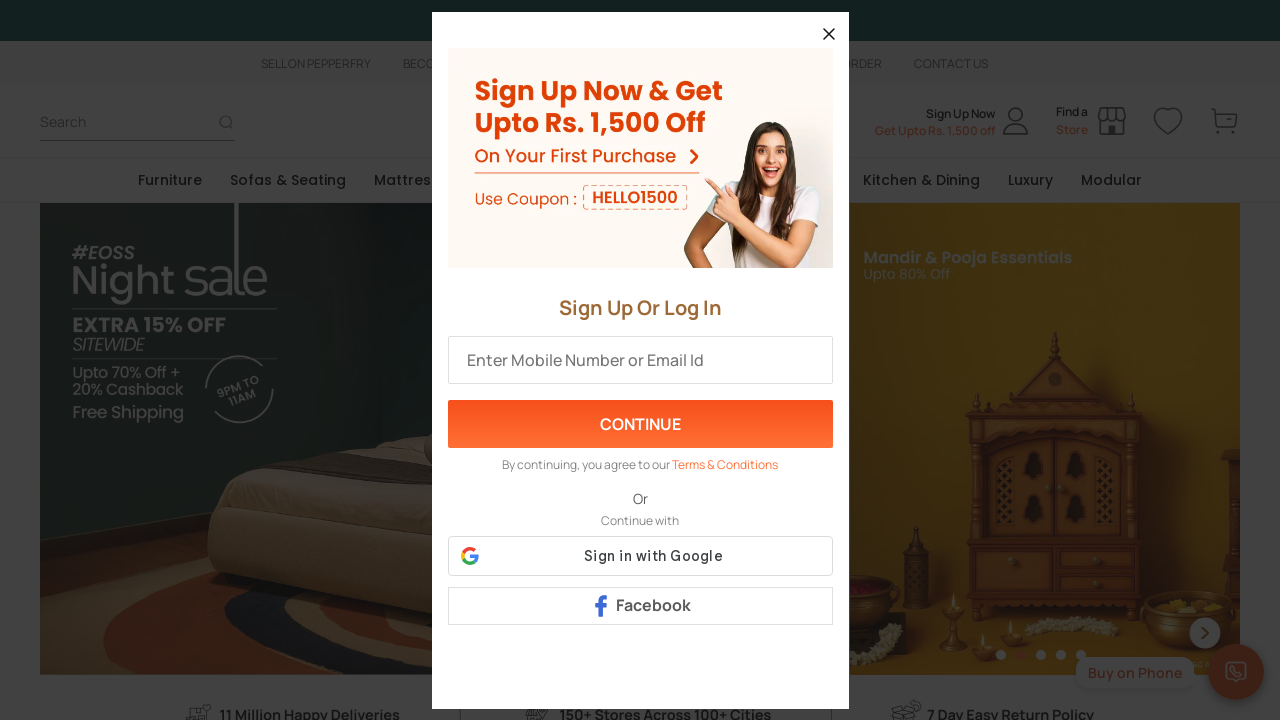